Tests the embedded Plunker view by navigating to an embed URL and clicking the close button.

Starting URL: https://embed.plnkr.co/ggL5oAvGgucDA5HCYk7K

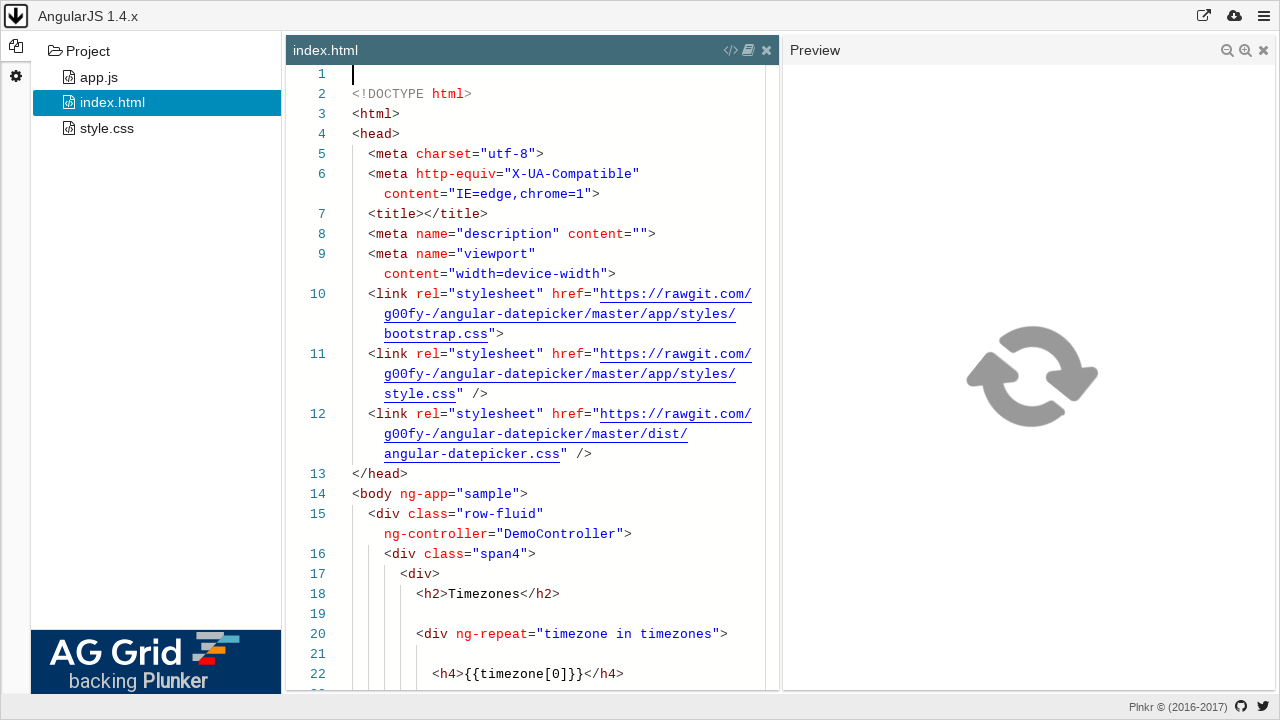

Waited for close button in embedded Plunker workspace to load
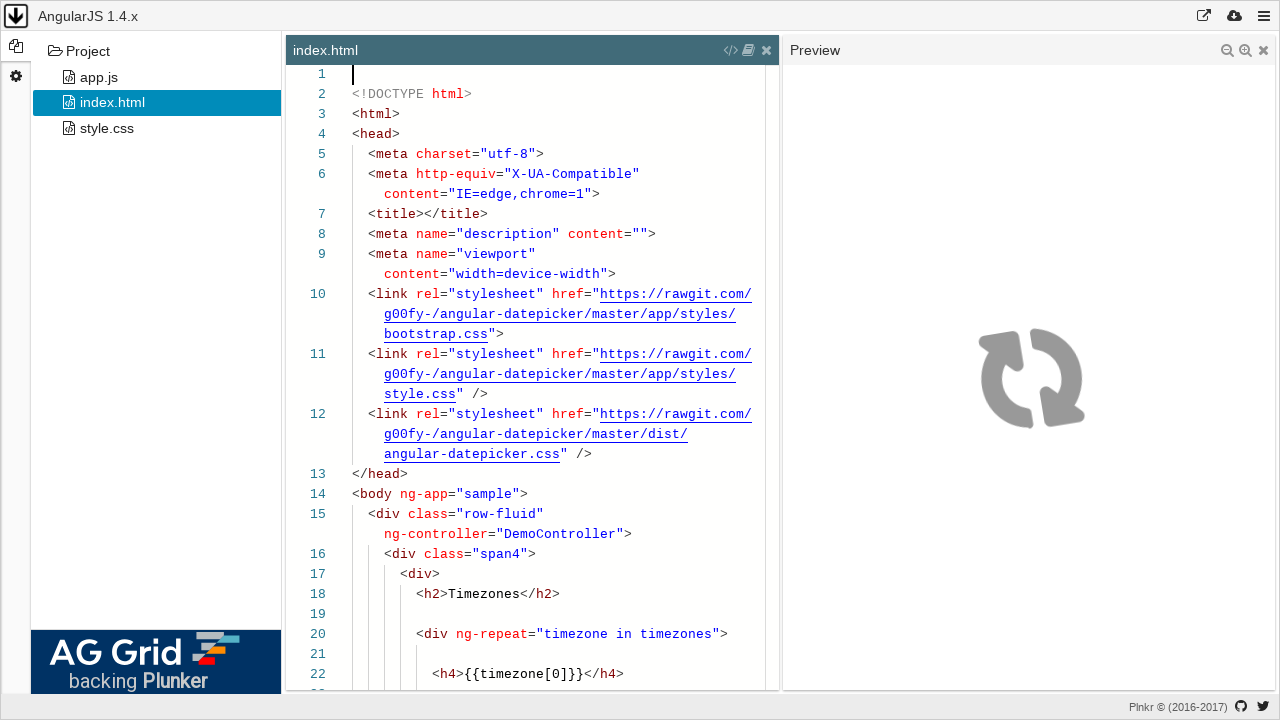

Clicked close button to exit embedded Plunker view
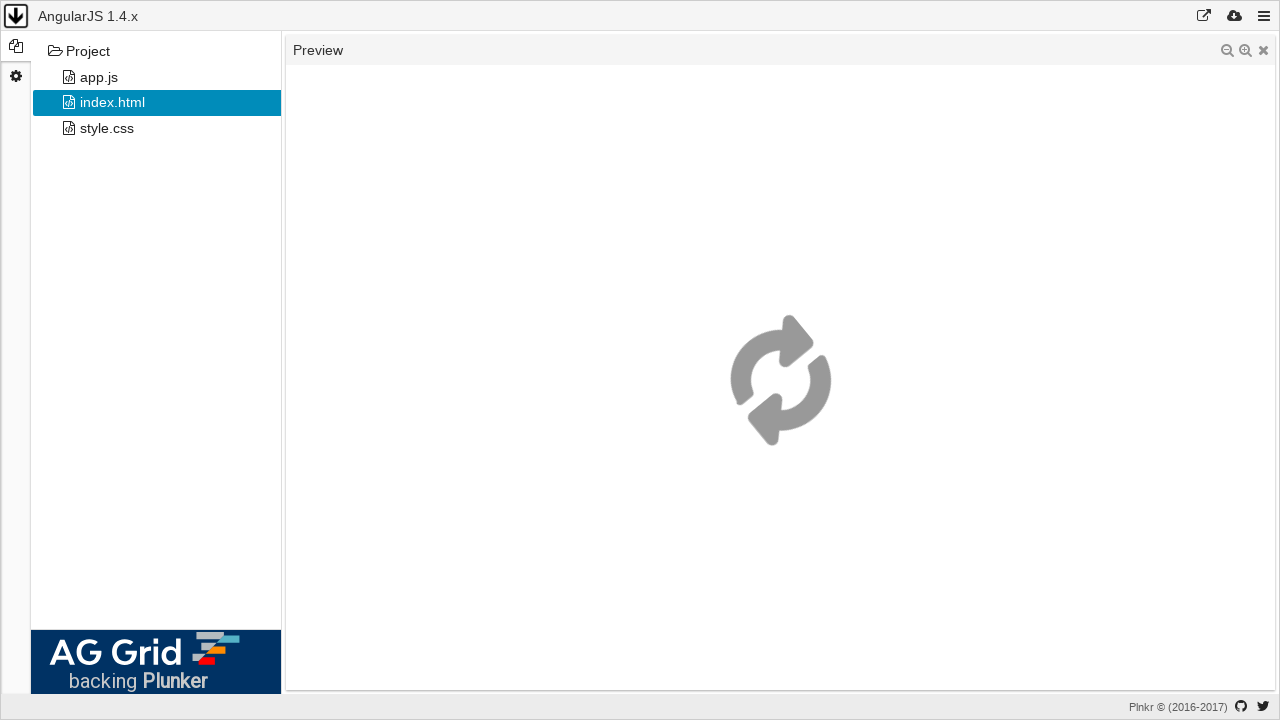

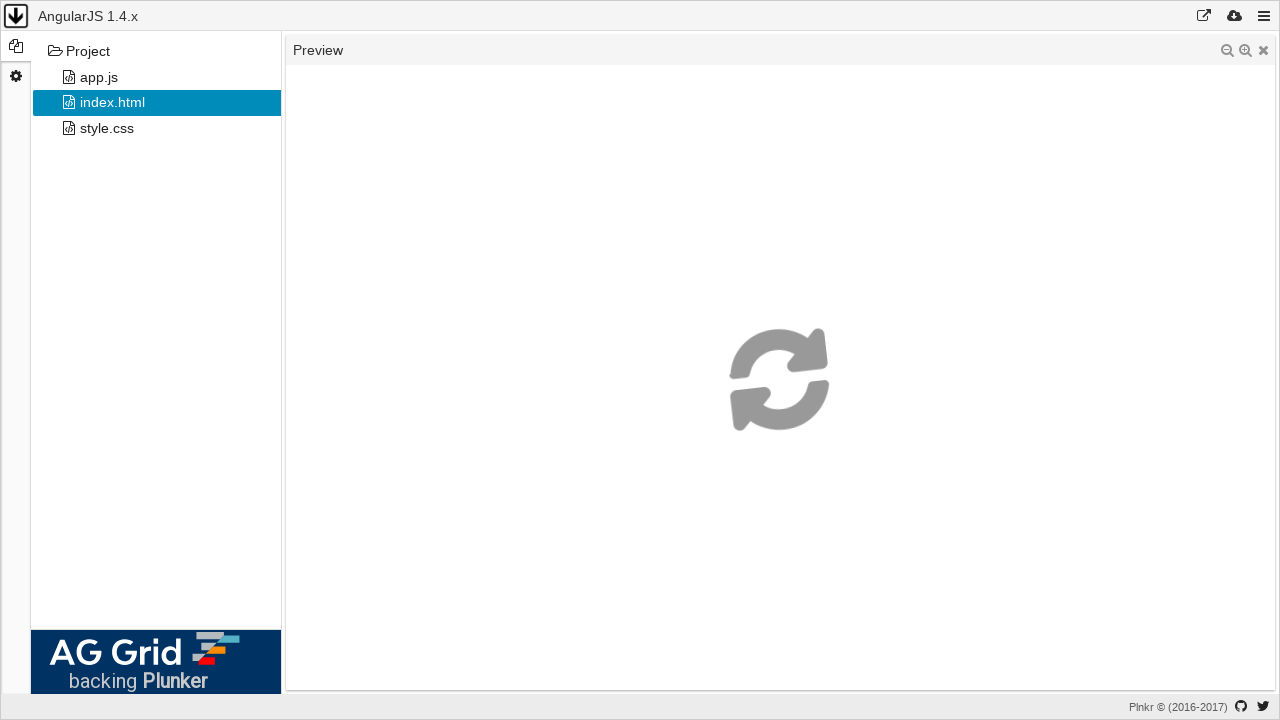